Tests the Indian Railways website by searching for trains between Chennai and Mumbai, unchecking date selection, and verifying train results are displayed

Starting URL: https://erail.in/

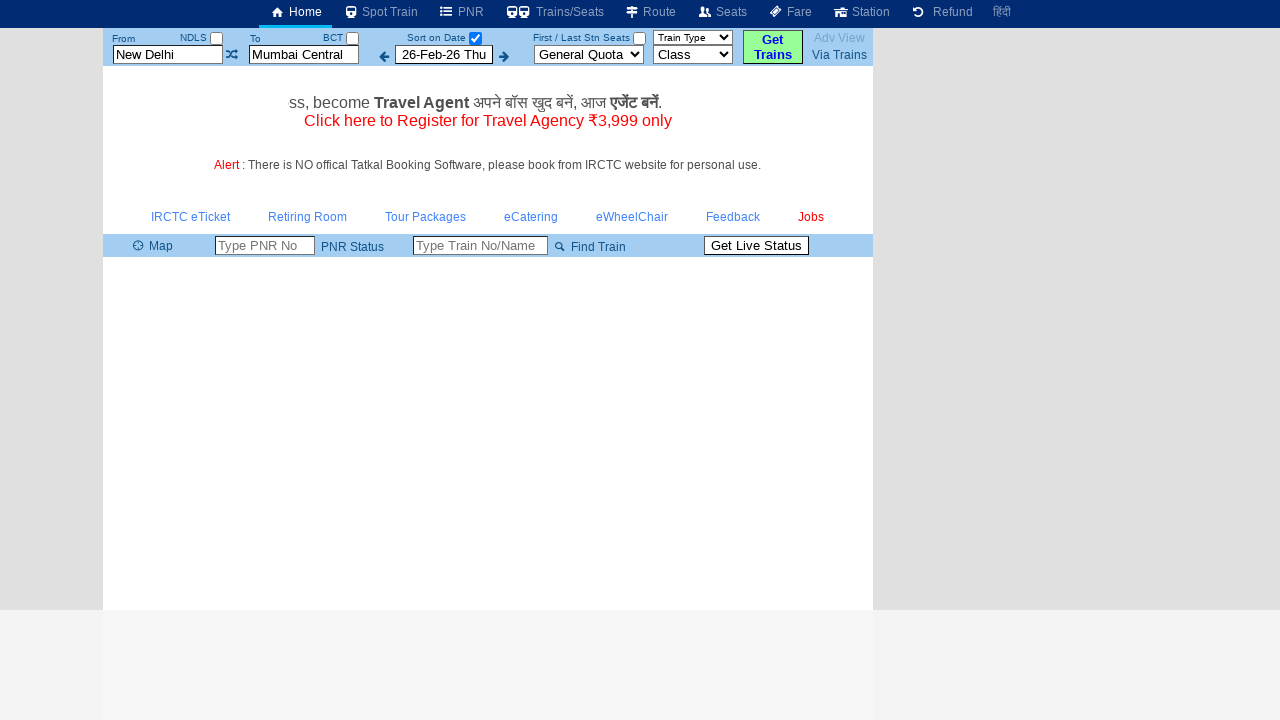

Unchecked the 'Sort on date' checkbox at (475, 38) on #chkSelectDateOnly
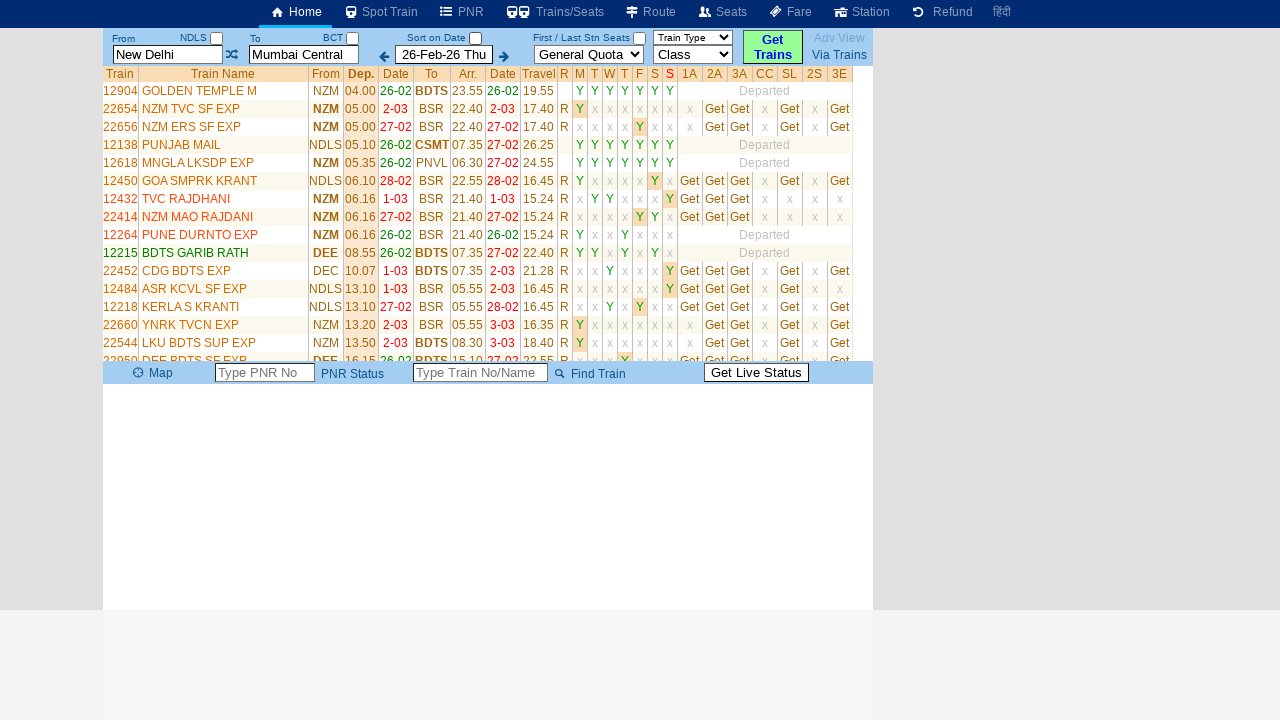

Cleared the 'From' station field on #txtStationFrom
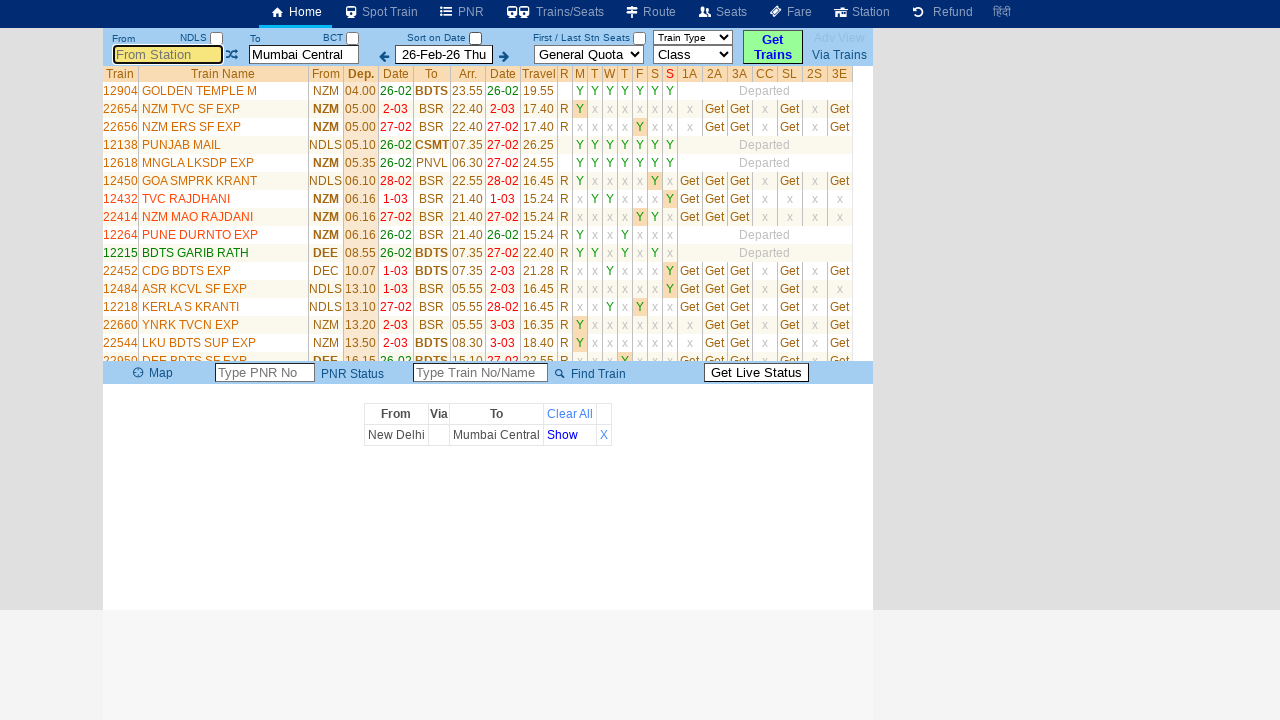

Filled 'From' station field with 'Mgr Chennai Central Suburban' on #txtStationFrom
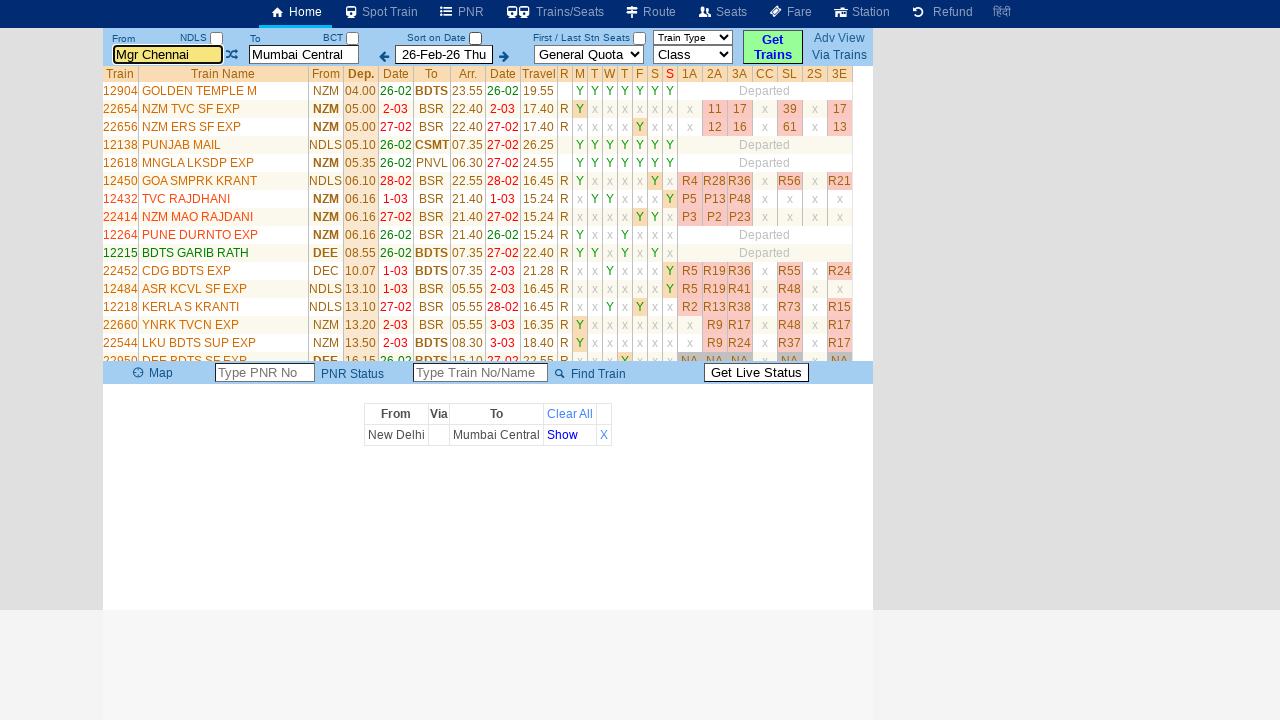

Pressed ArrowDown to navigate dropdown for 'From' station on #txtStationFrom
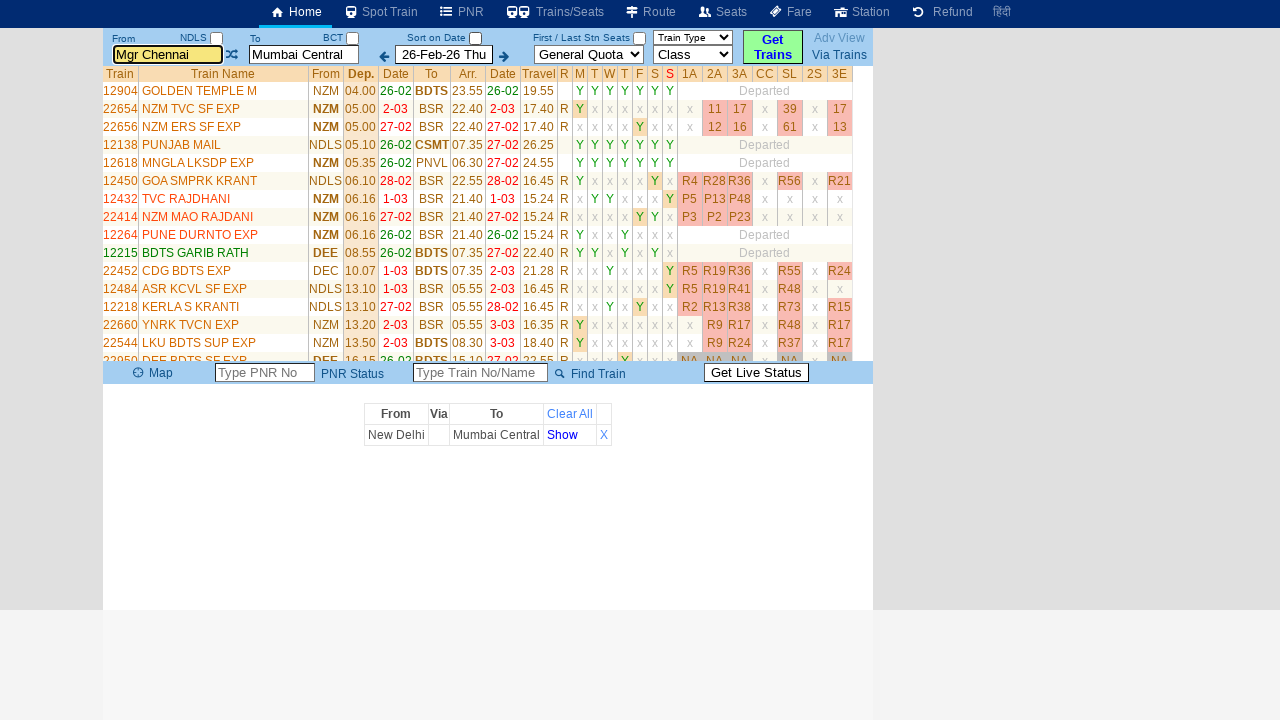

Pressed Enter to select 'From' station from dropdown on #txtStationFrom
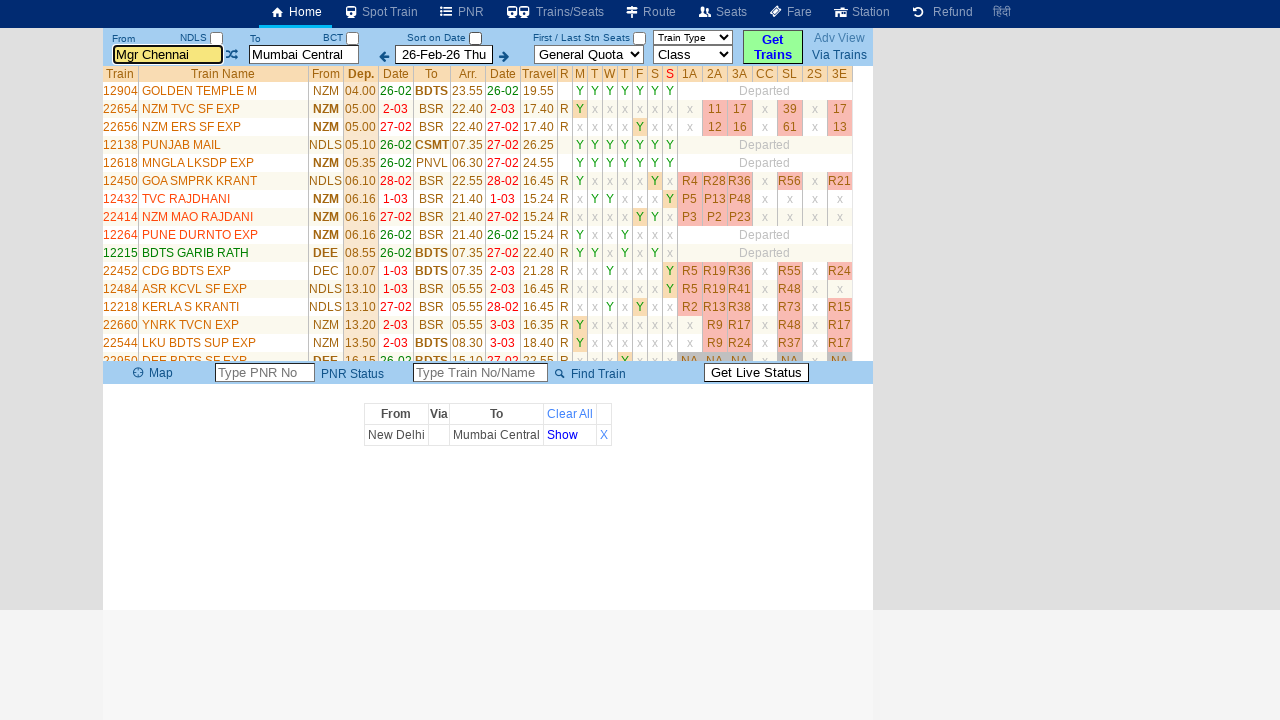

Cleared the 'To' station field on #txtStationTo
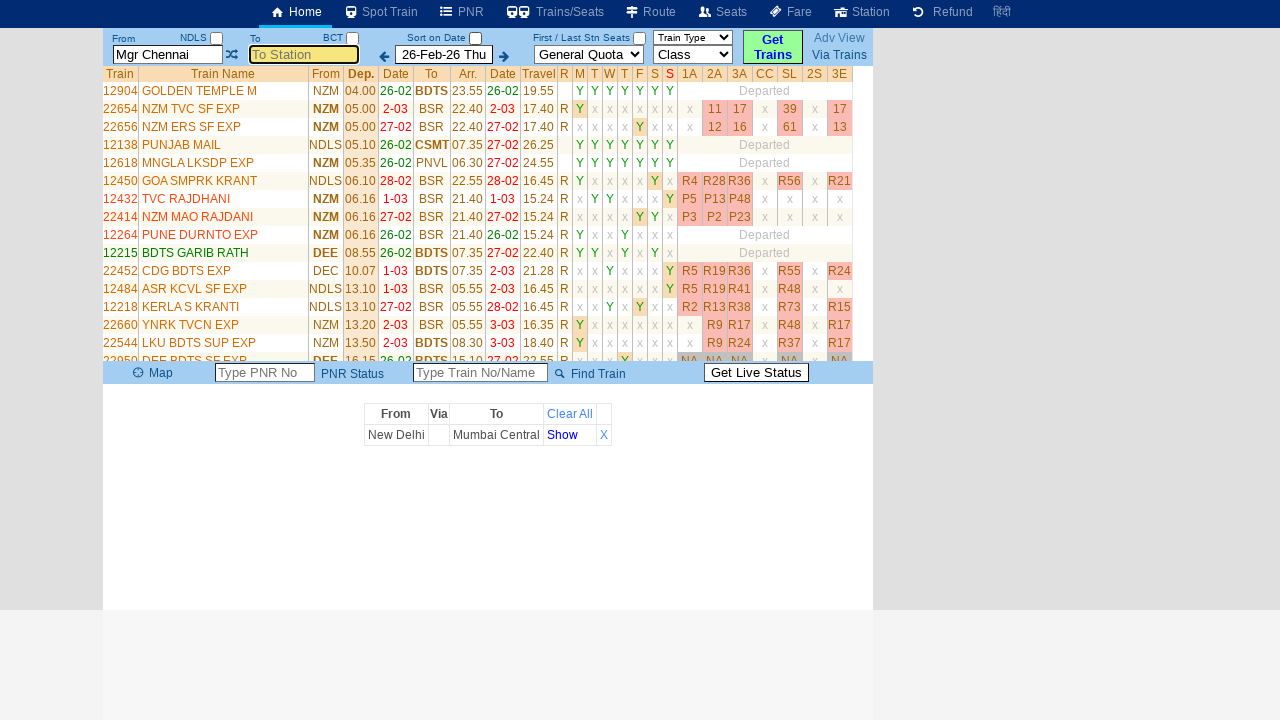

Filled 'To' station field with 'Mumbai' on #txtStationTo
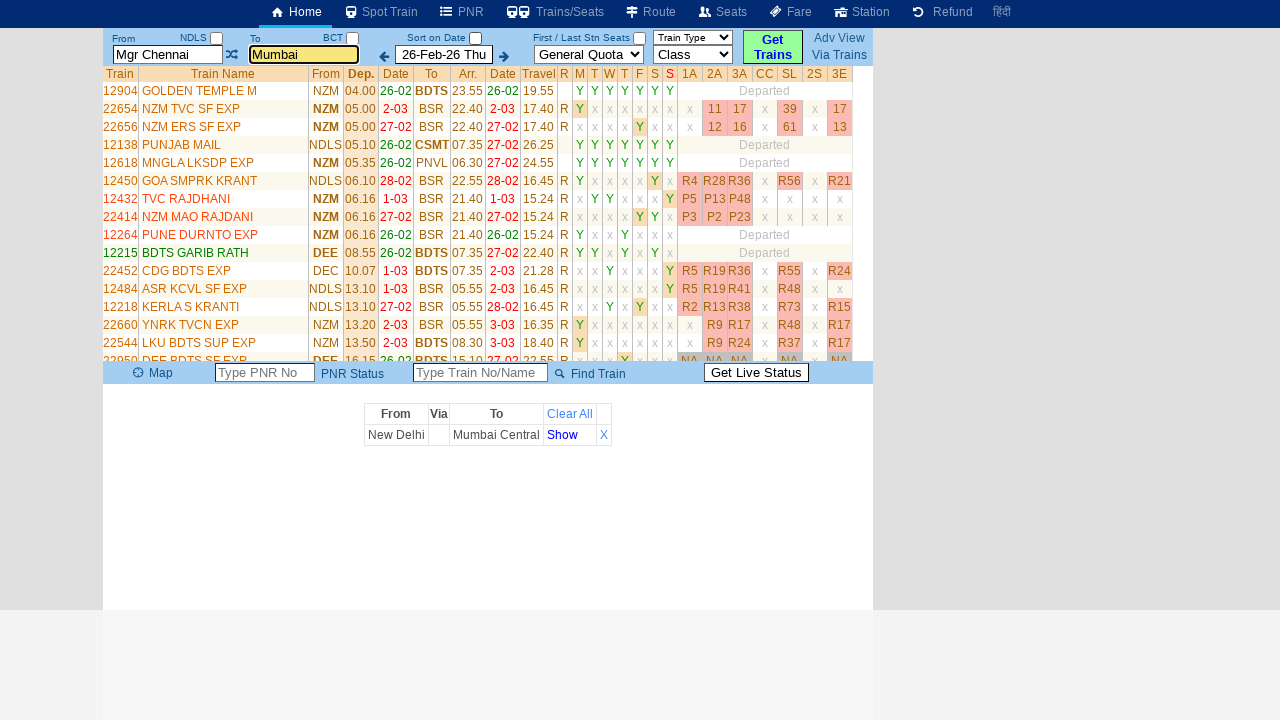

Pressed ArrowDown to navigate dropdown for 'To' station on #txtStationTo
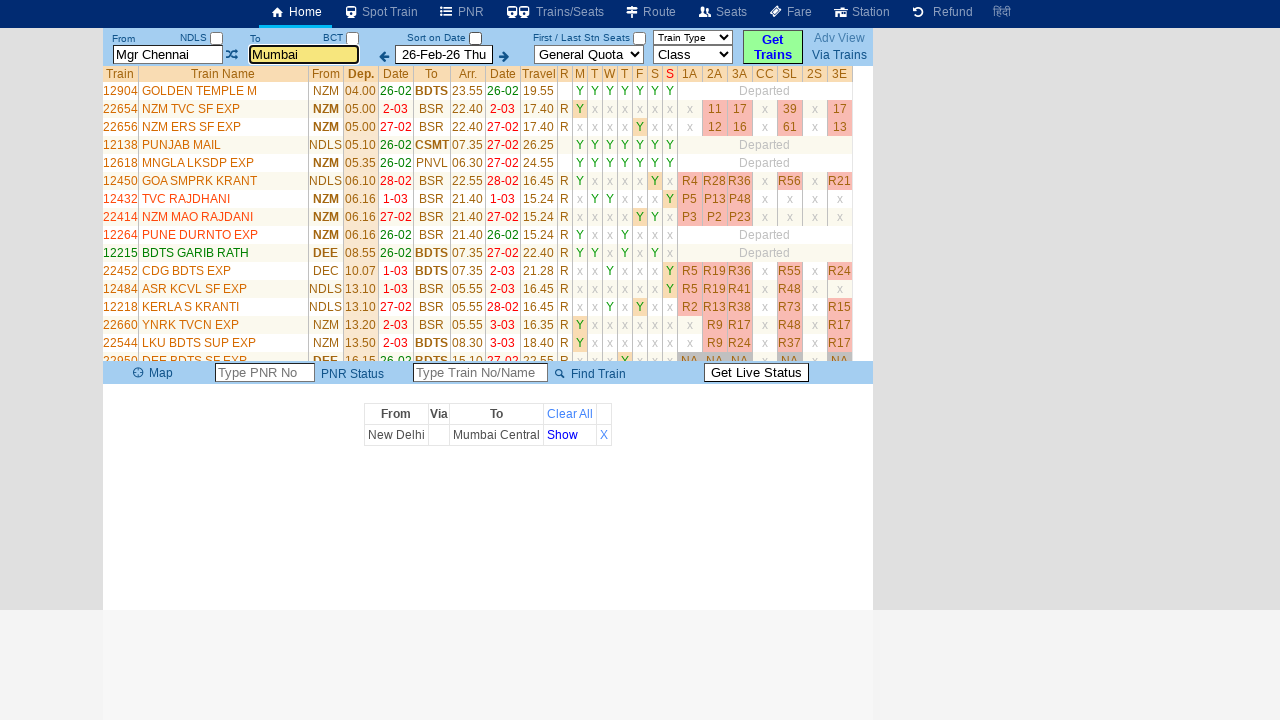

Pressed Enter to select 'To' station from dropdown on #txtStationTo
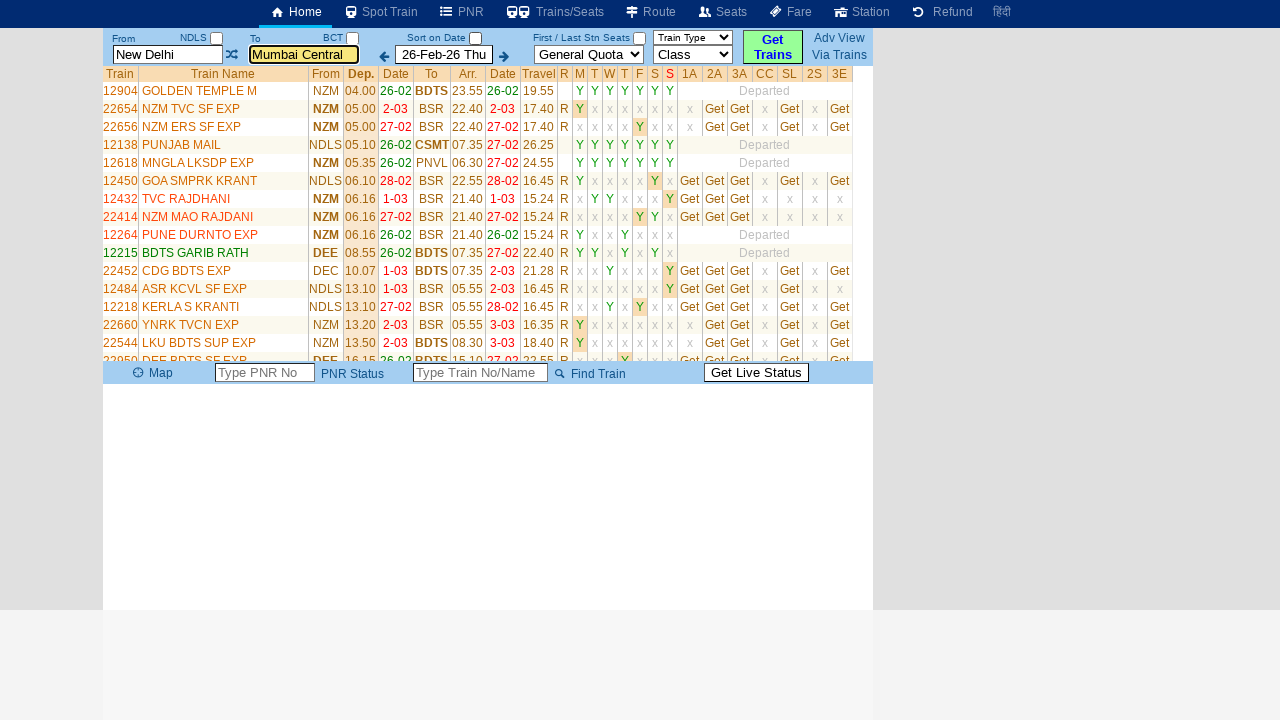

Waited 2 seconds for train results to load
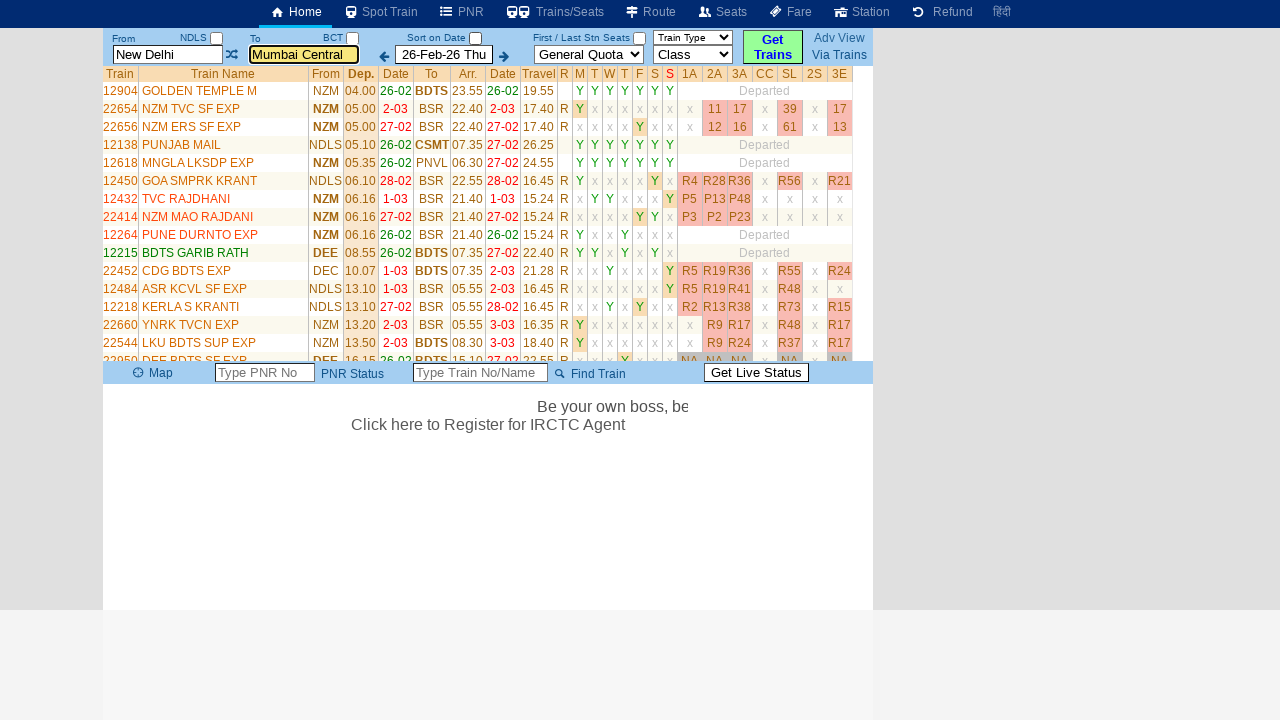

Train list results are displayed and verified
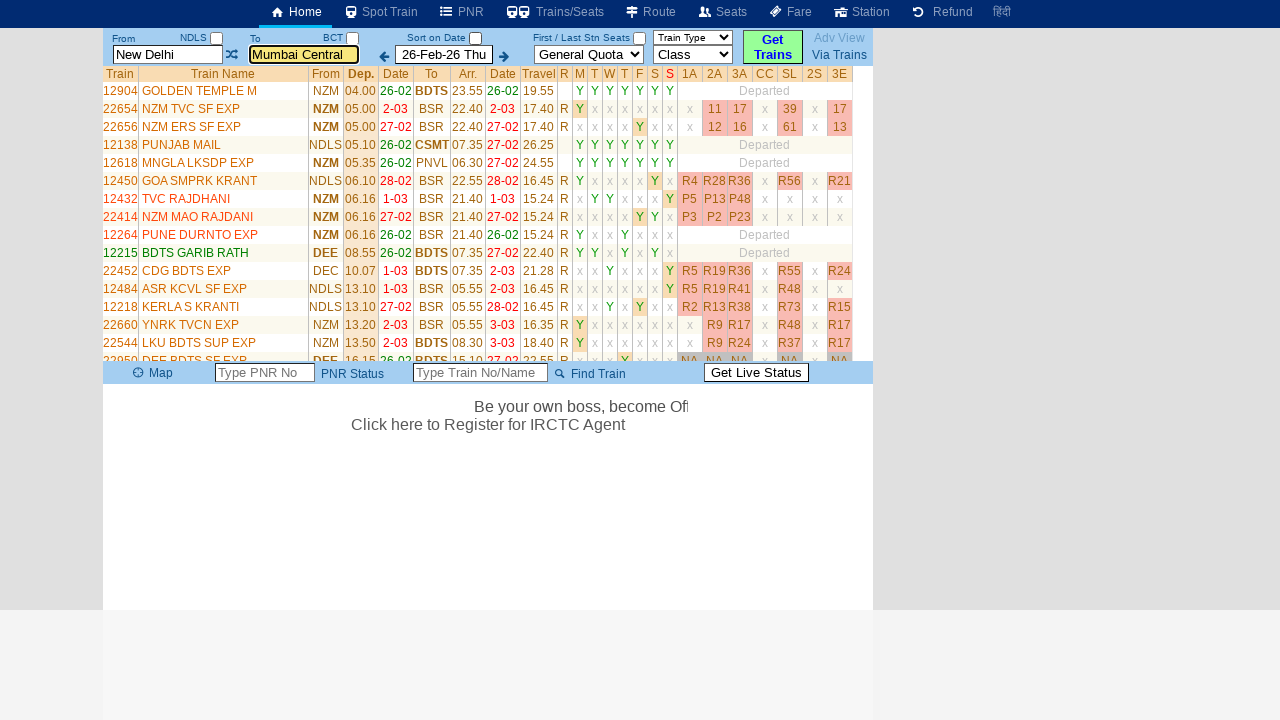

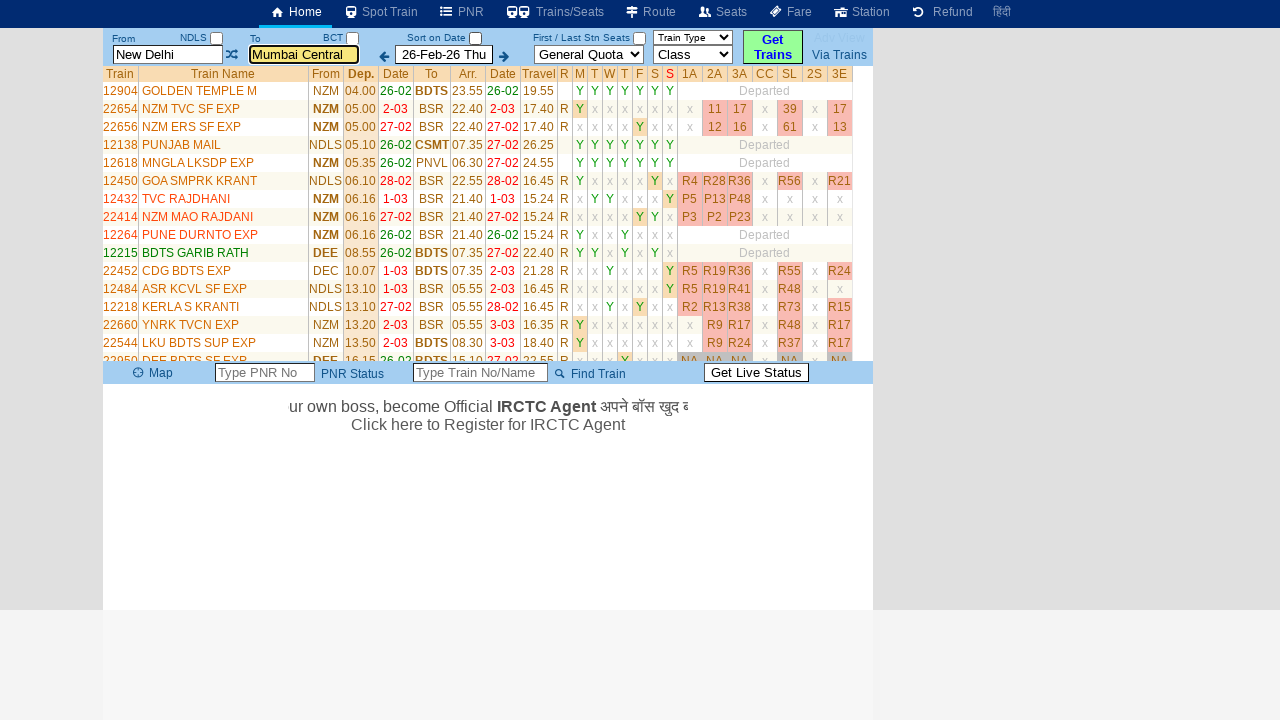